Tests prompt alert functionality by clicking the prompt button, entering text into the alert, accepting it, and verifying the output

Starting URL: https://www.hyrtutorials.com/p/alertsdemo.html

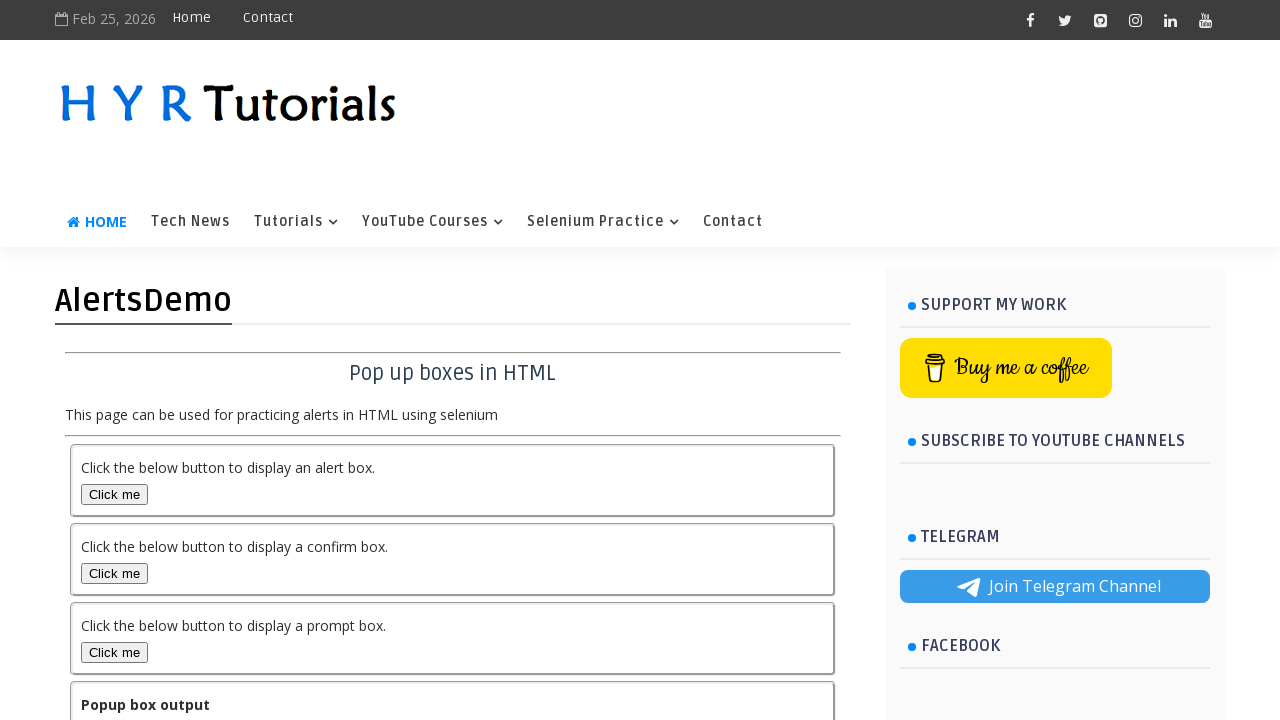

Clicked the prompt alert button at (114, 652) on button#promptBox
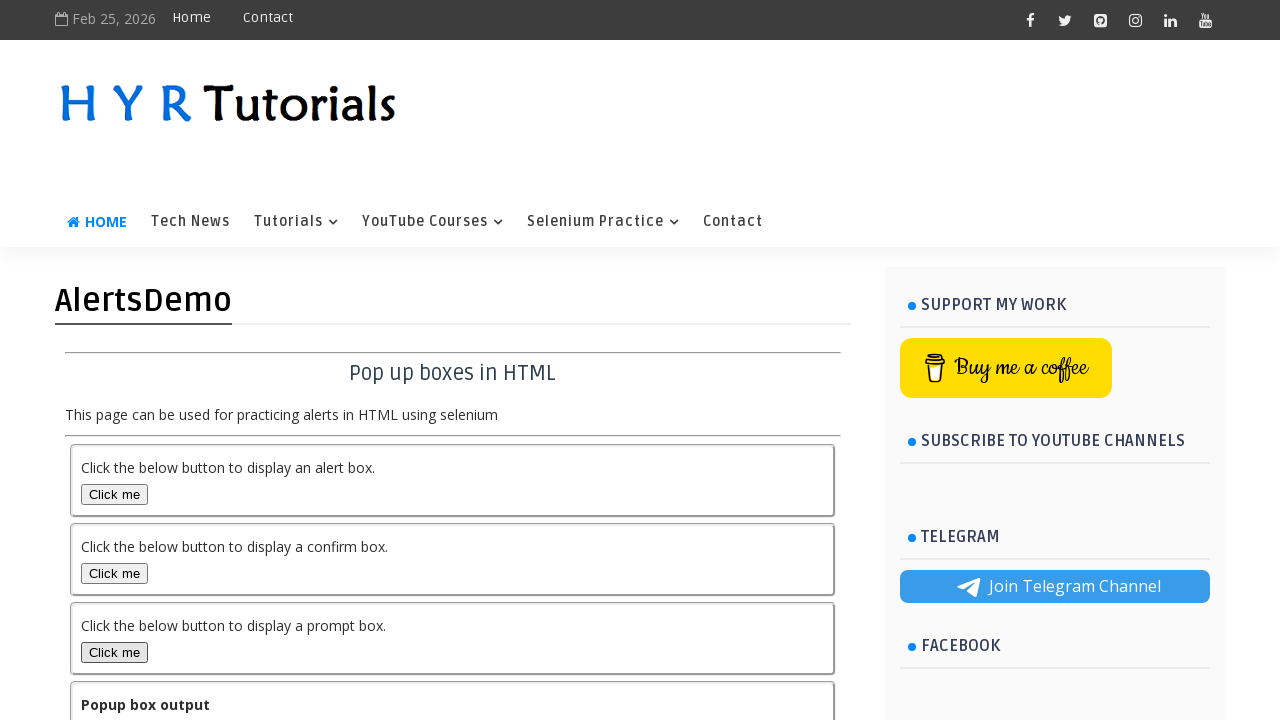

Set up dialog handler to accept prompt with text 'mayur'
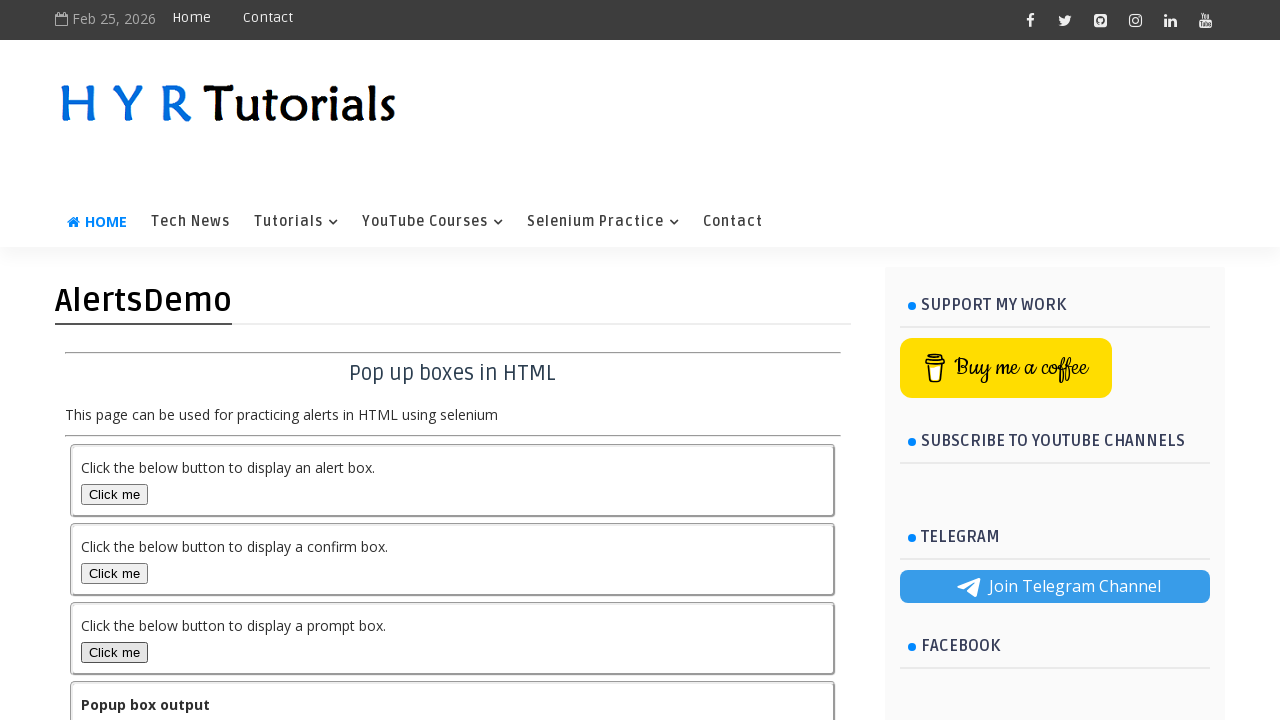

Clicked the prompt alert button again to trigger dialog at (114, 652) on button#promptBox
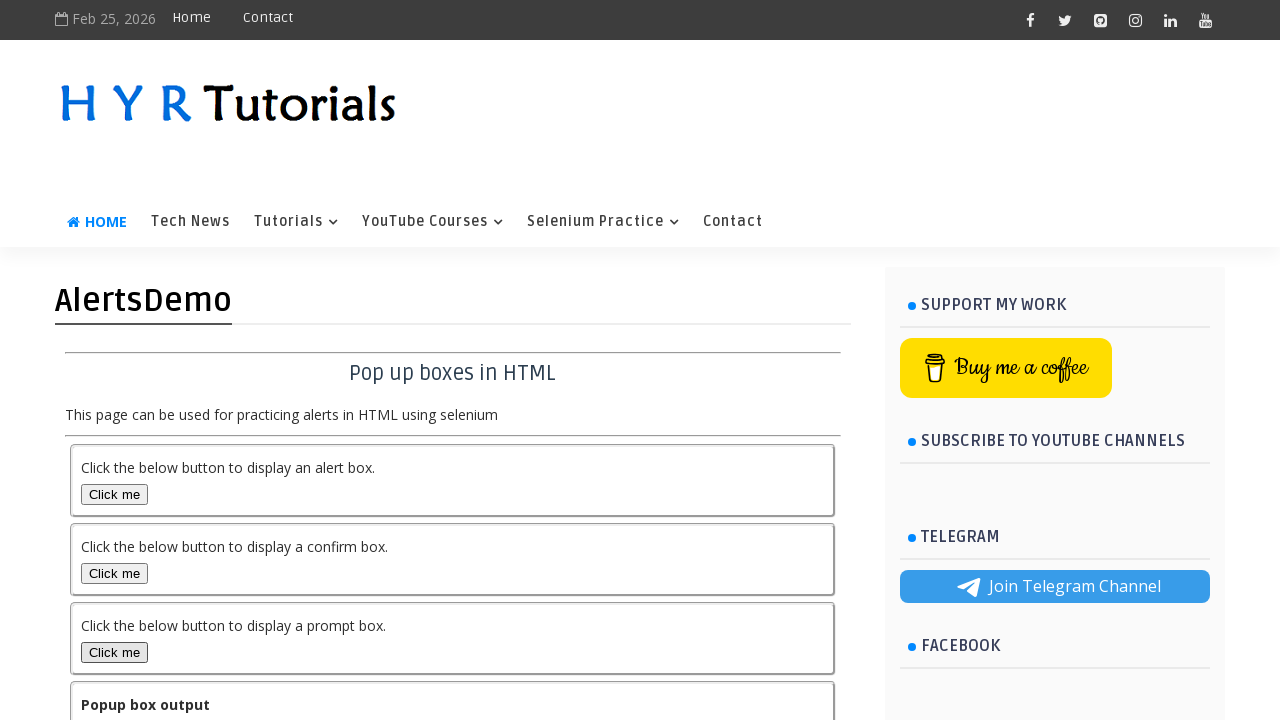

Output element loaded and visible
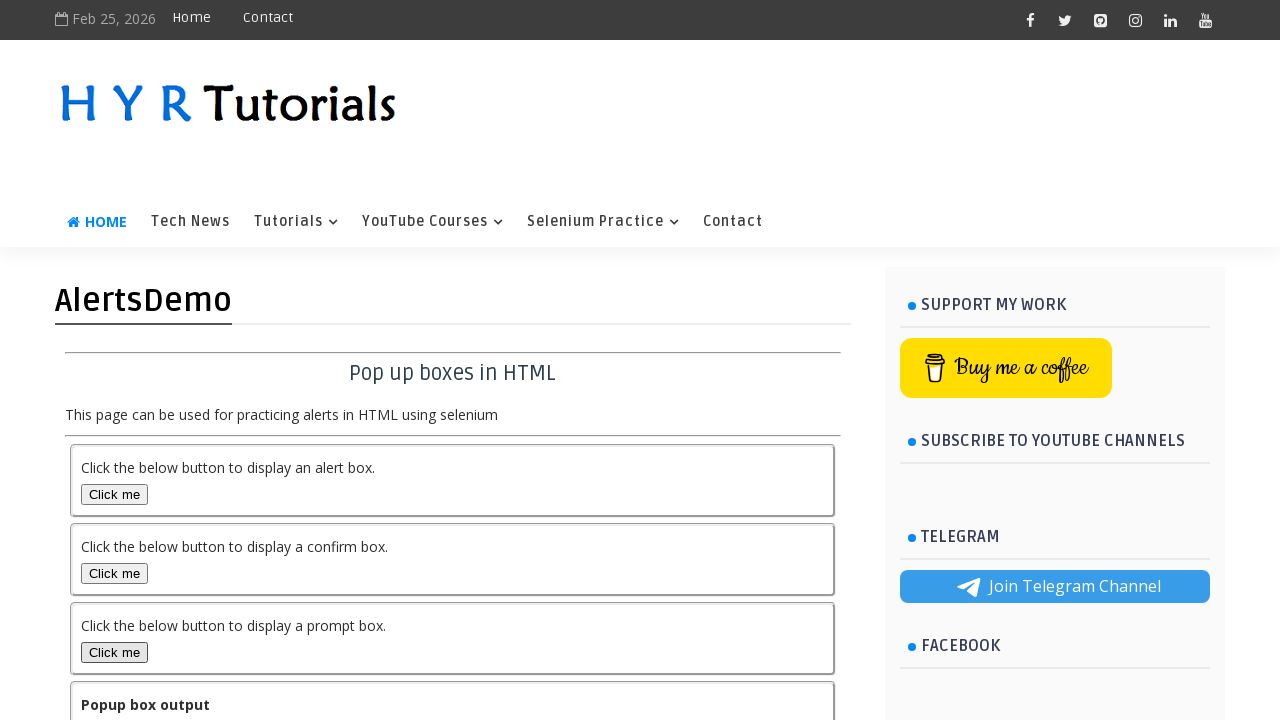

Retrieved output text: You entered text mayur in propmt popup
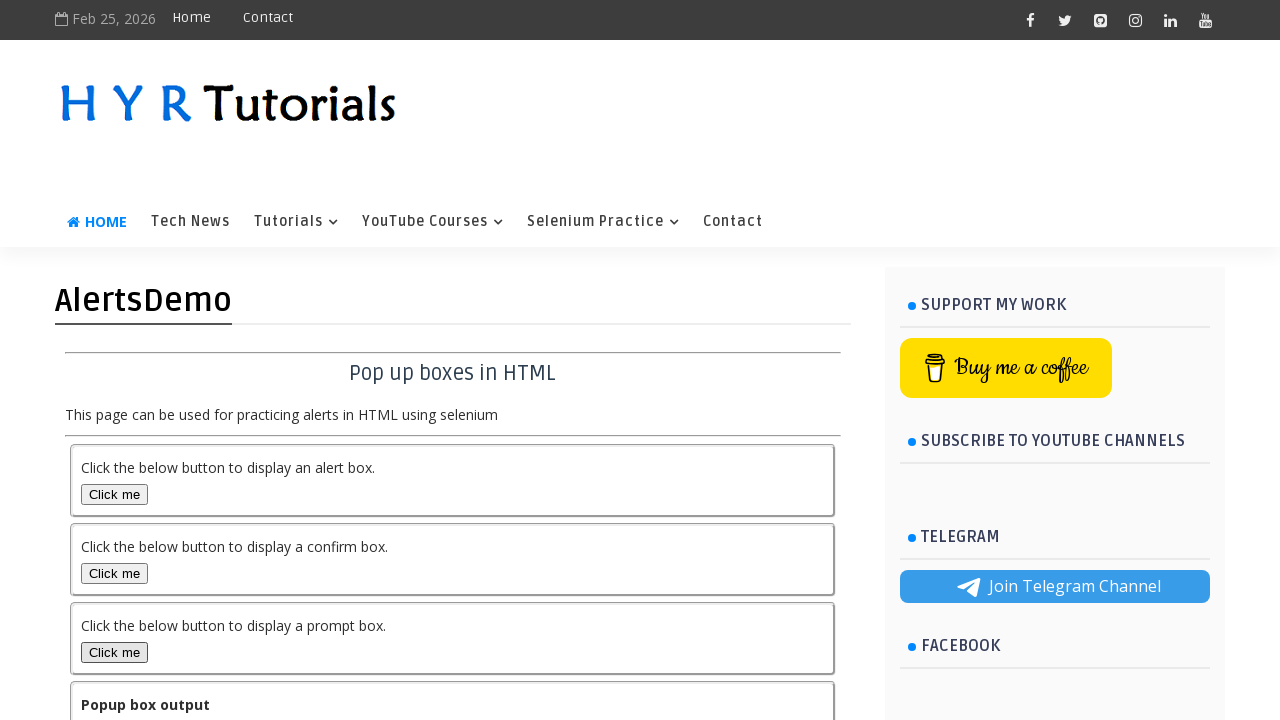

Printed output text to console
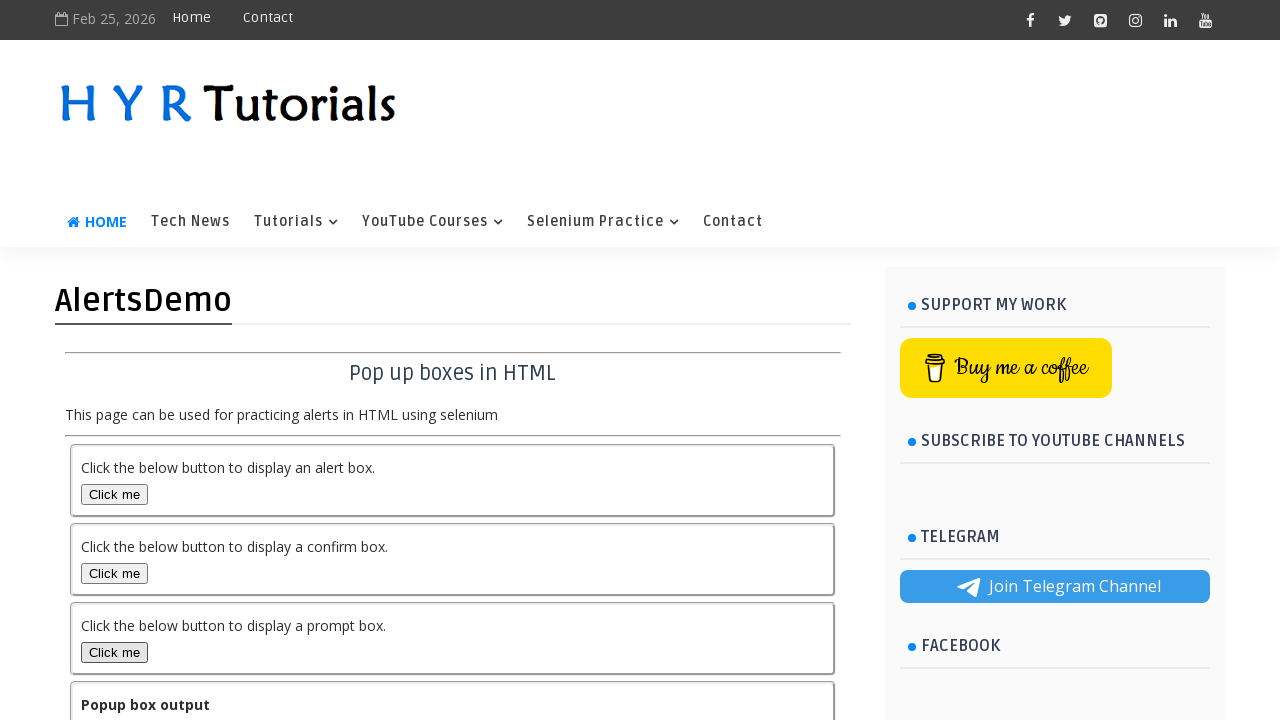

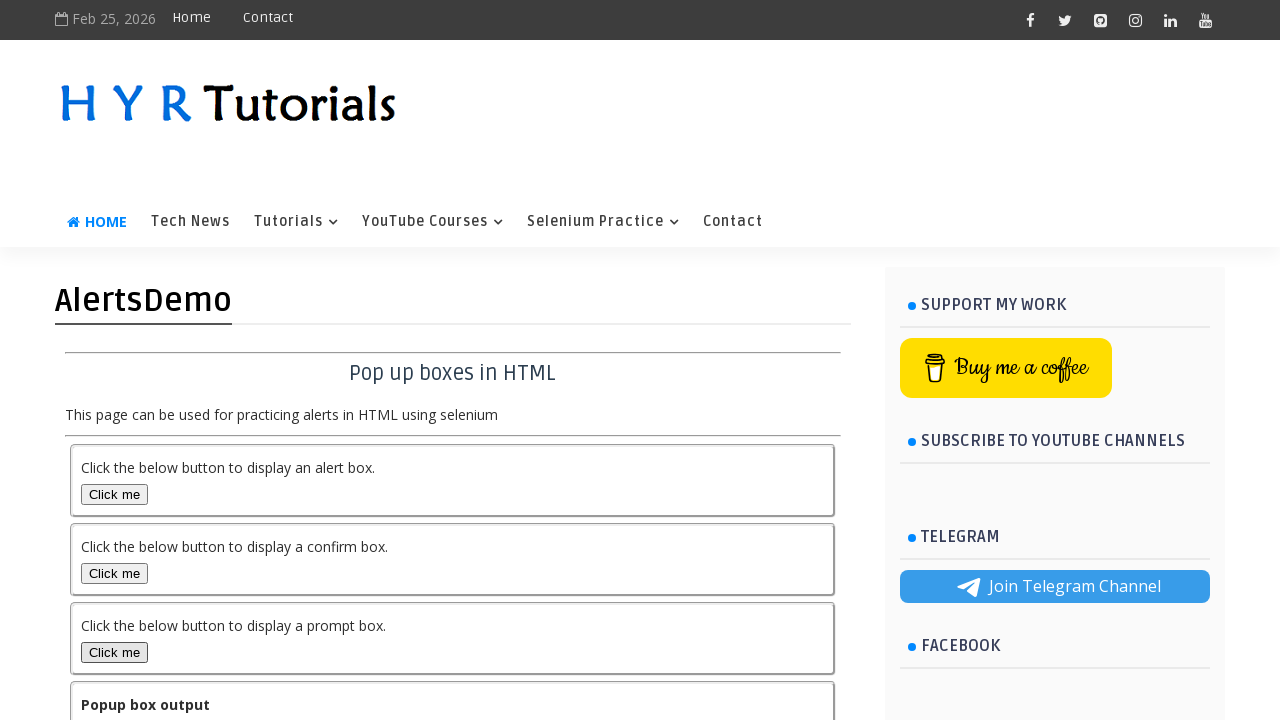